Tests three different click types on the DemoQA buttons page: double-click, right-click, and regular click, validating the confirmation messages displayed after each action.

Starting URL: https://demoqa.com/buttons

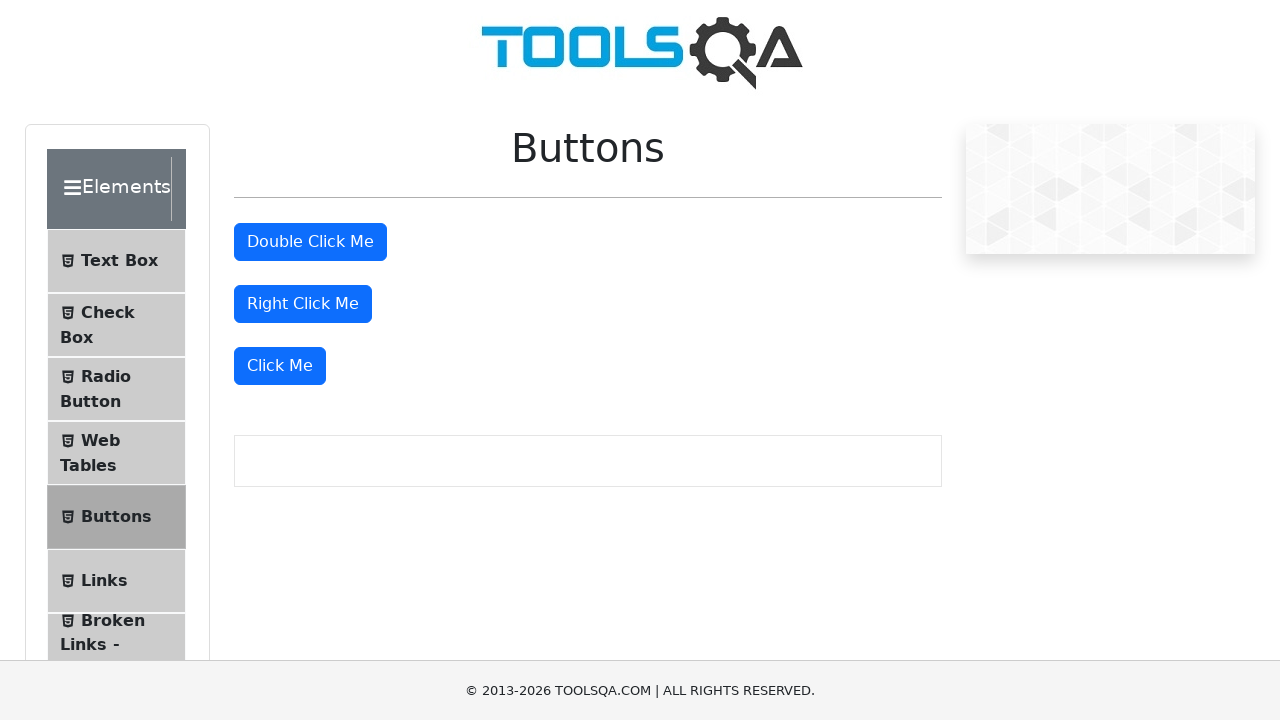

Double-clicked the 'Double Click Me' button at (310, 242) on #doubleClickBtn
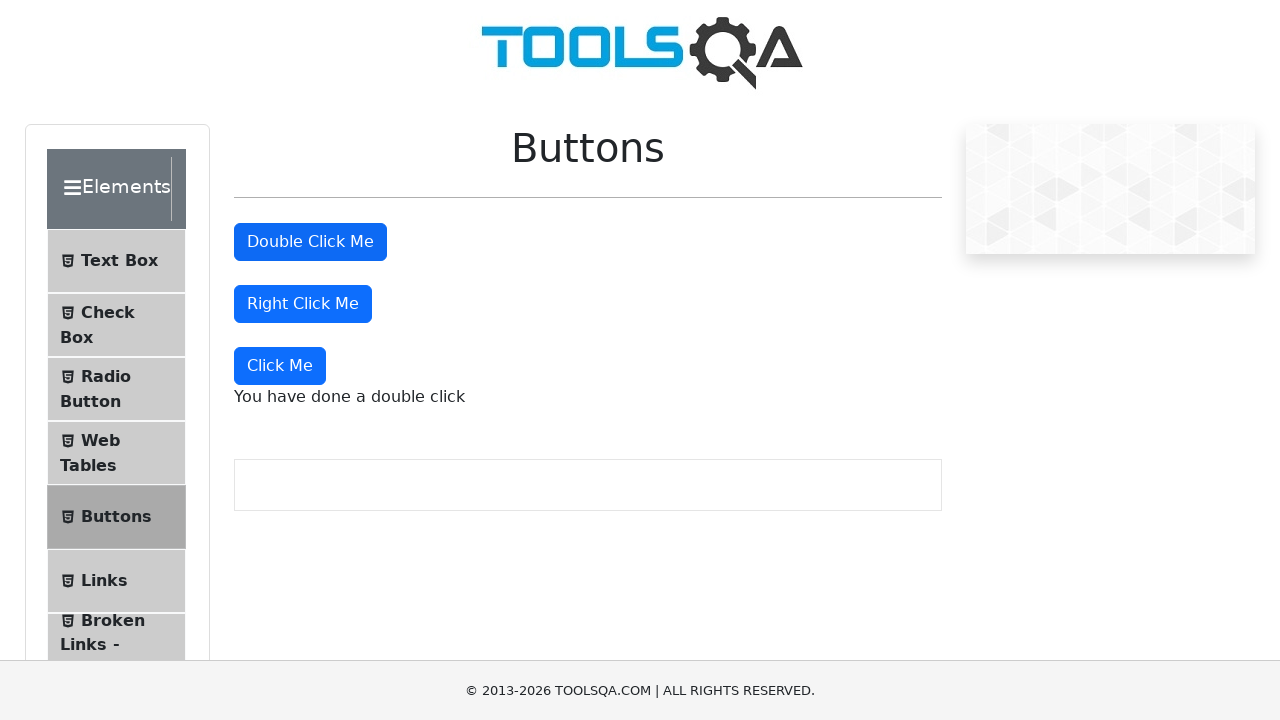

Double-click confirmation message appeared
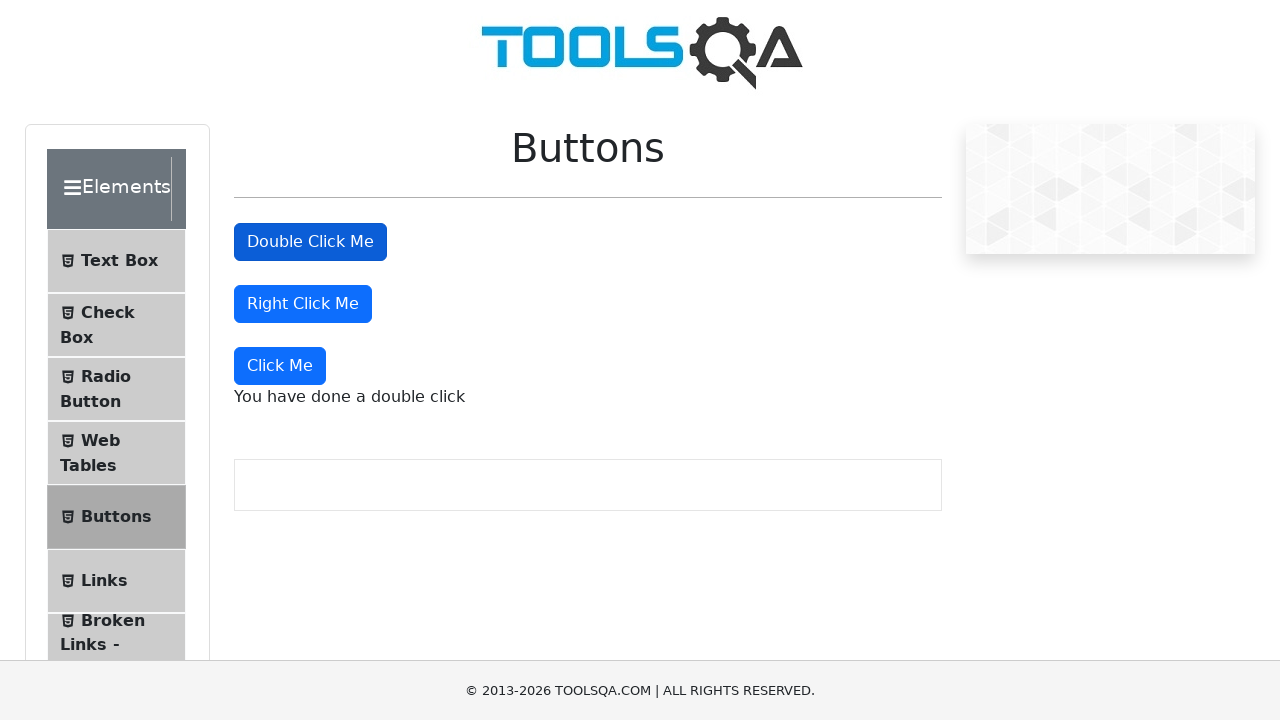

Verified double-click message contains 'You have done a double click'
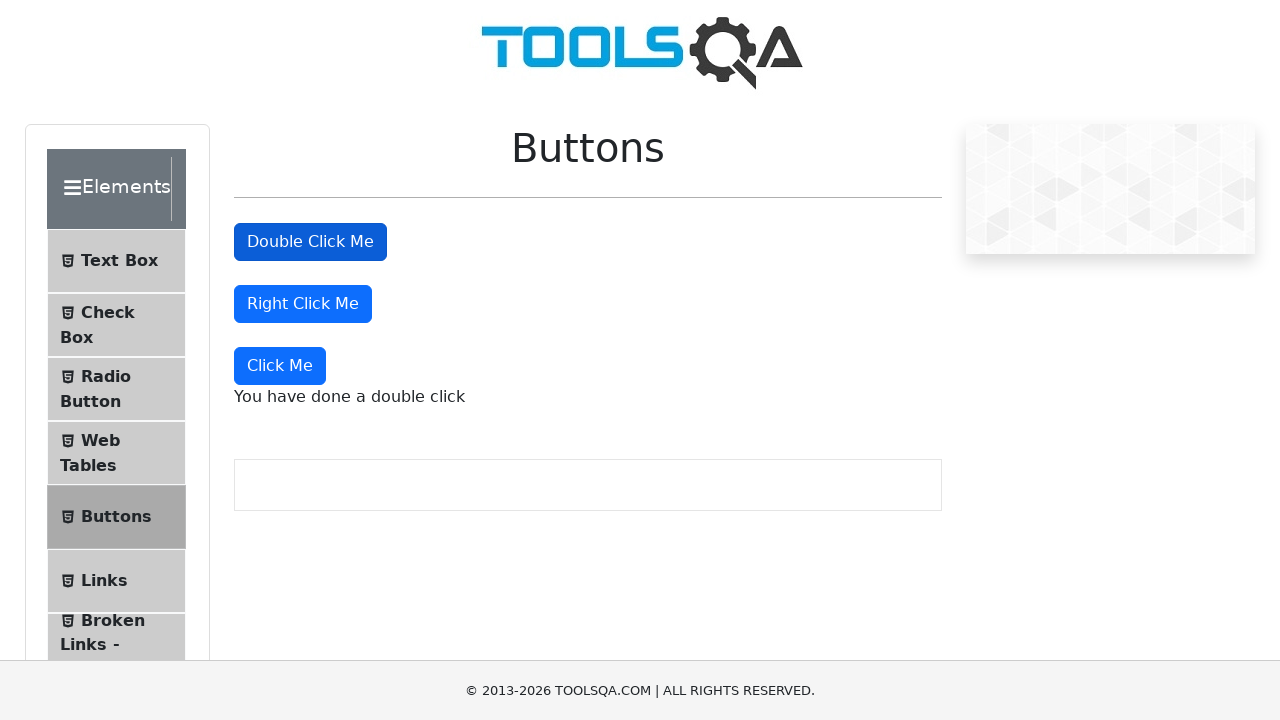

Right-clicked the 'Right Click Me' button at (303, 304) on #rightClickBtn
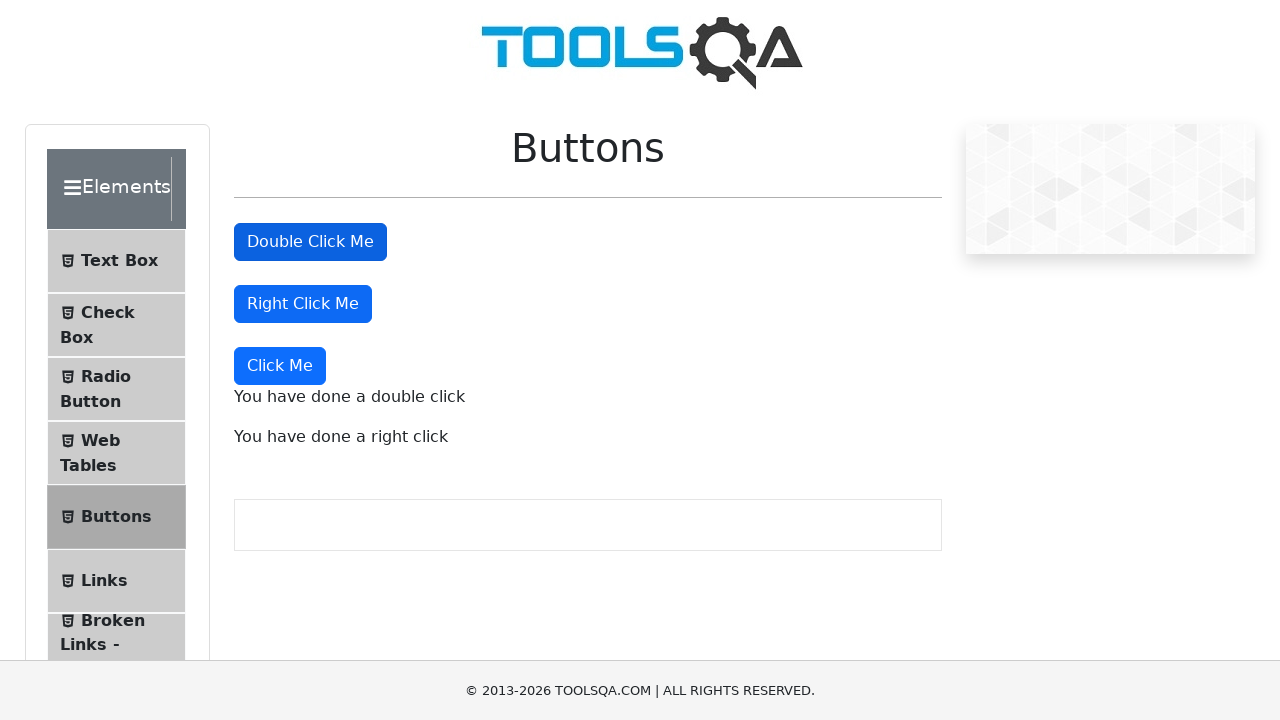

Right-click confirmation message appeared
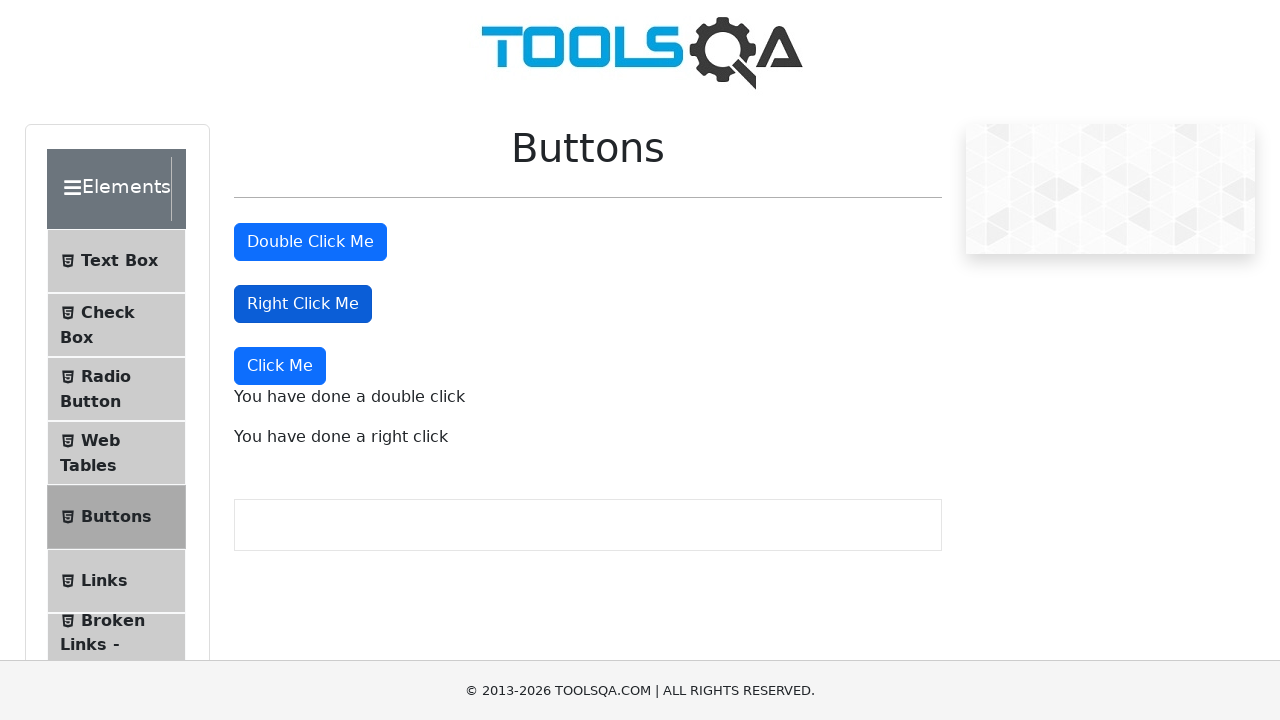

Verified right-click message contains 'You have done a right click'
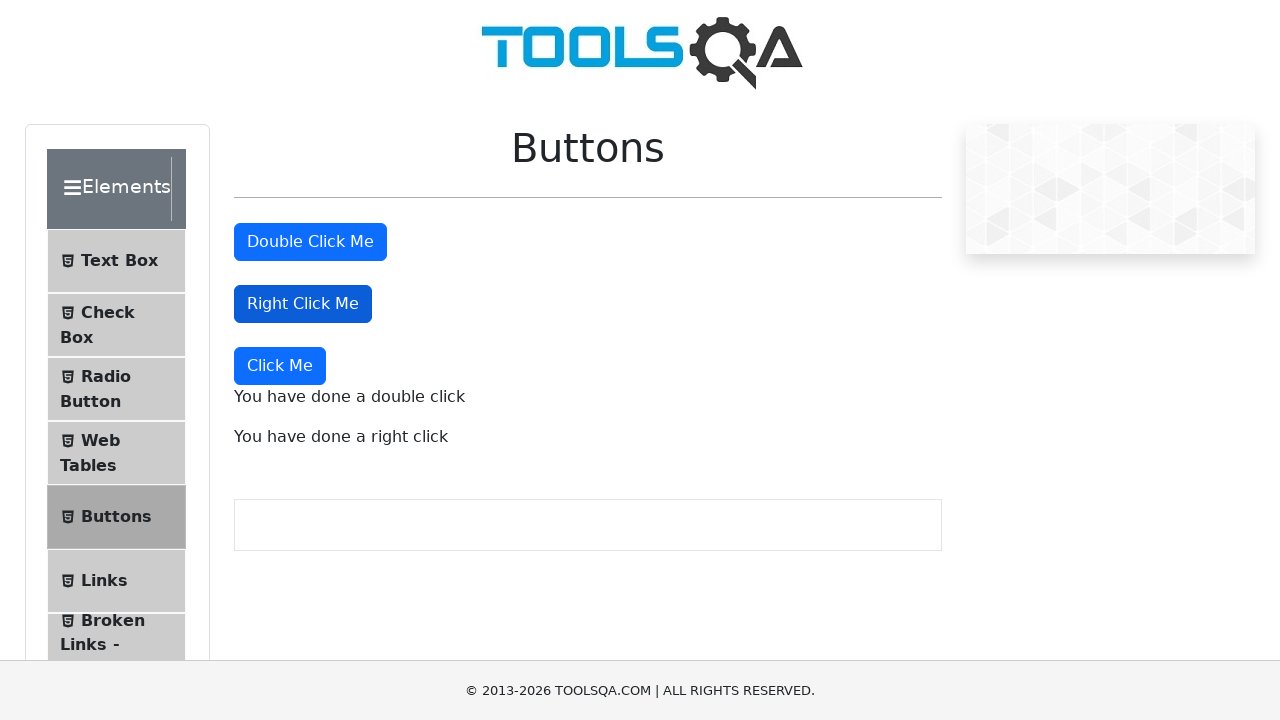

Clicked the last 'Click Me' button (dynamic click button) at (280, 366) on button >> internal:has-text="Click Me"i >> nth=-1
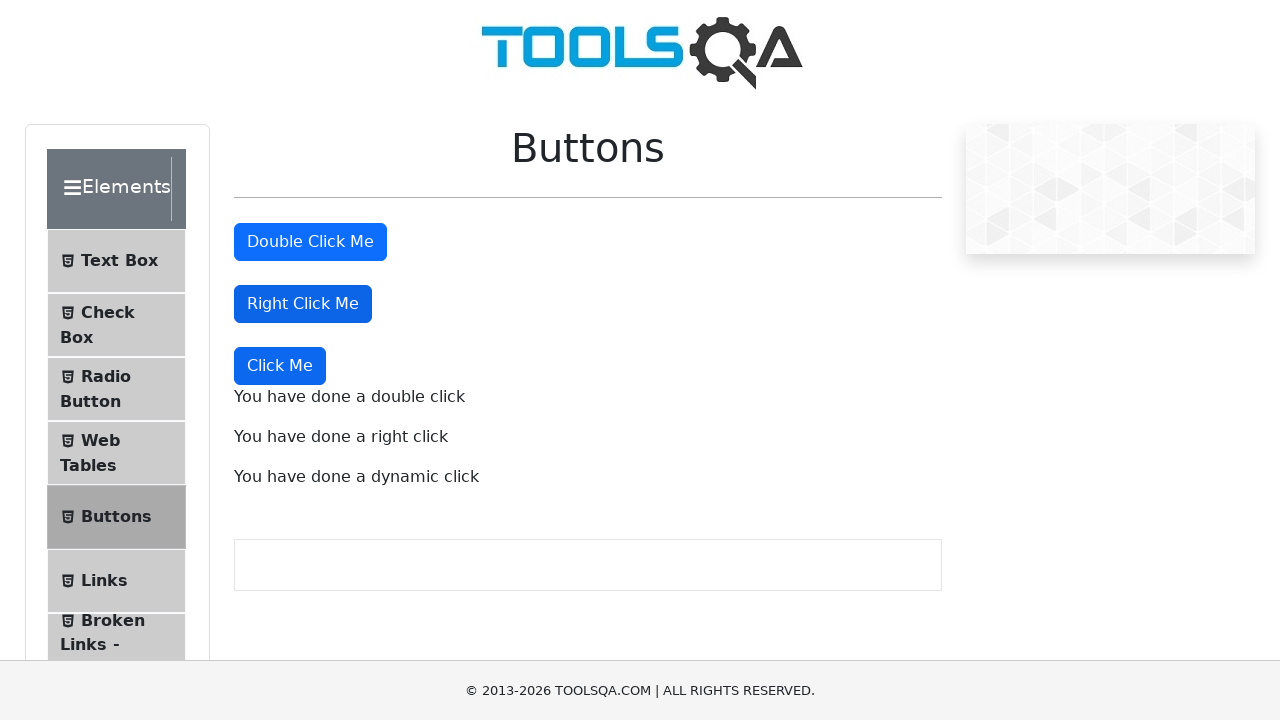

Dynamic click confirmation message appeared
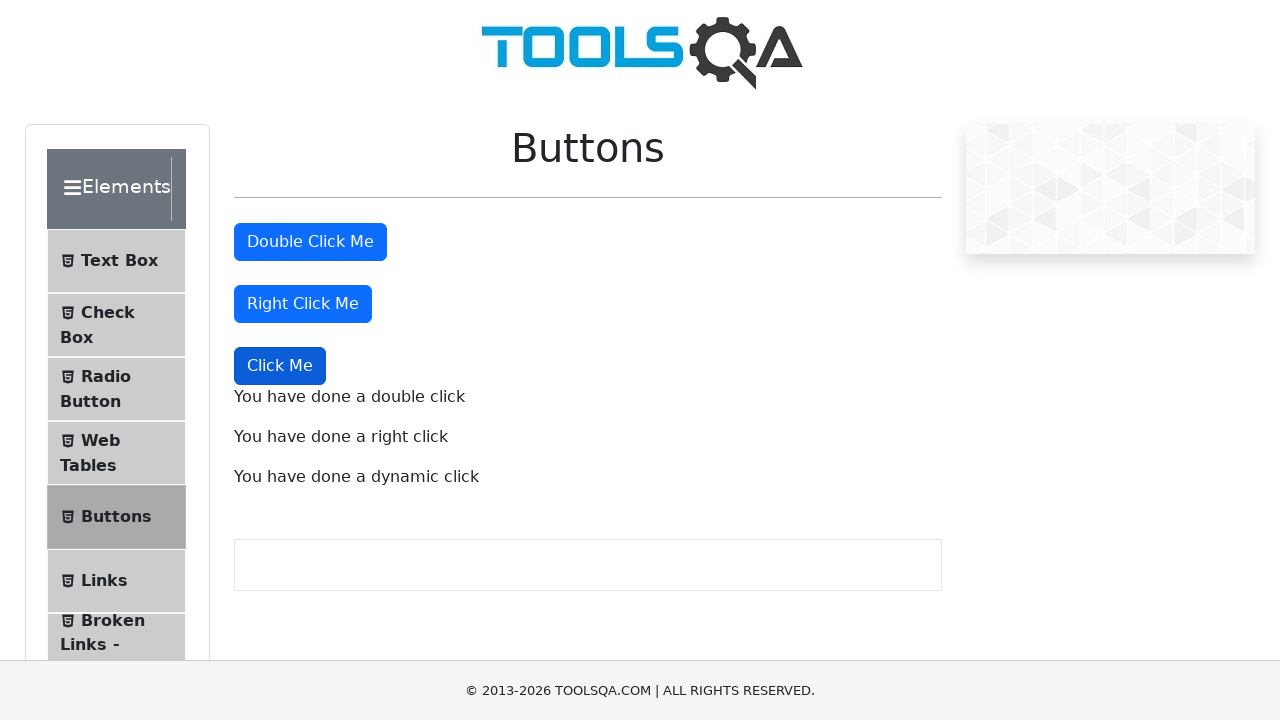

Verified dynamic click message contains 'You have done a dynamic click'
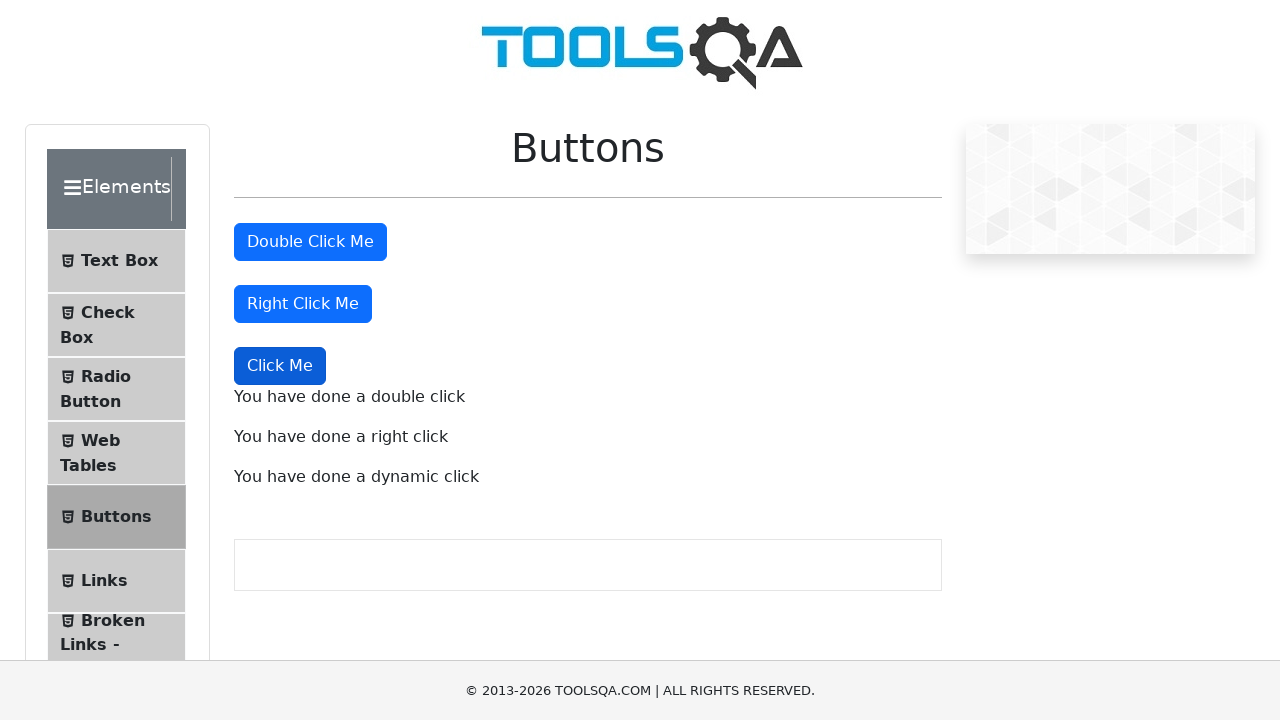

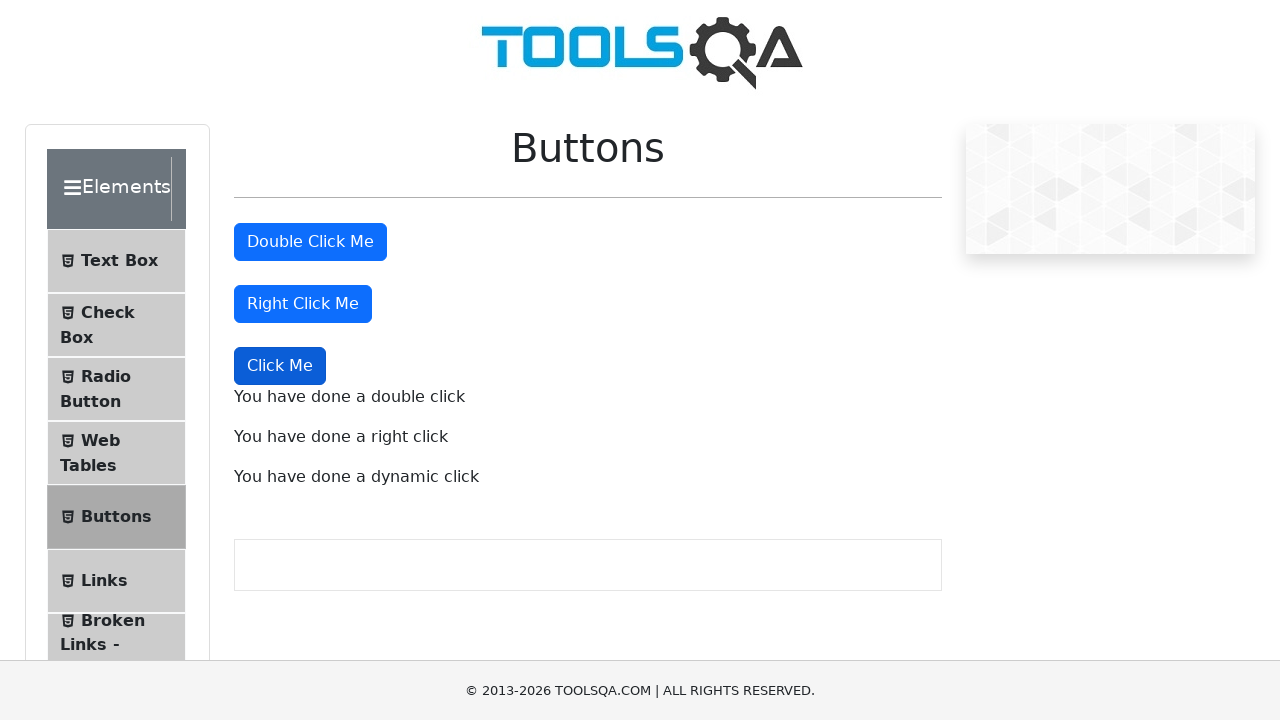